Tests React Semantic UI dropdown by selecting "Matt" from the dropdown options

Starting URL: https://react.semantic-ui.com/maximize/dropdown-example-selection/

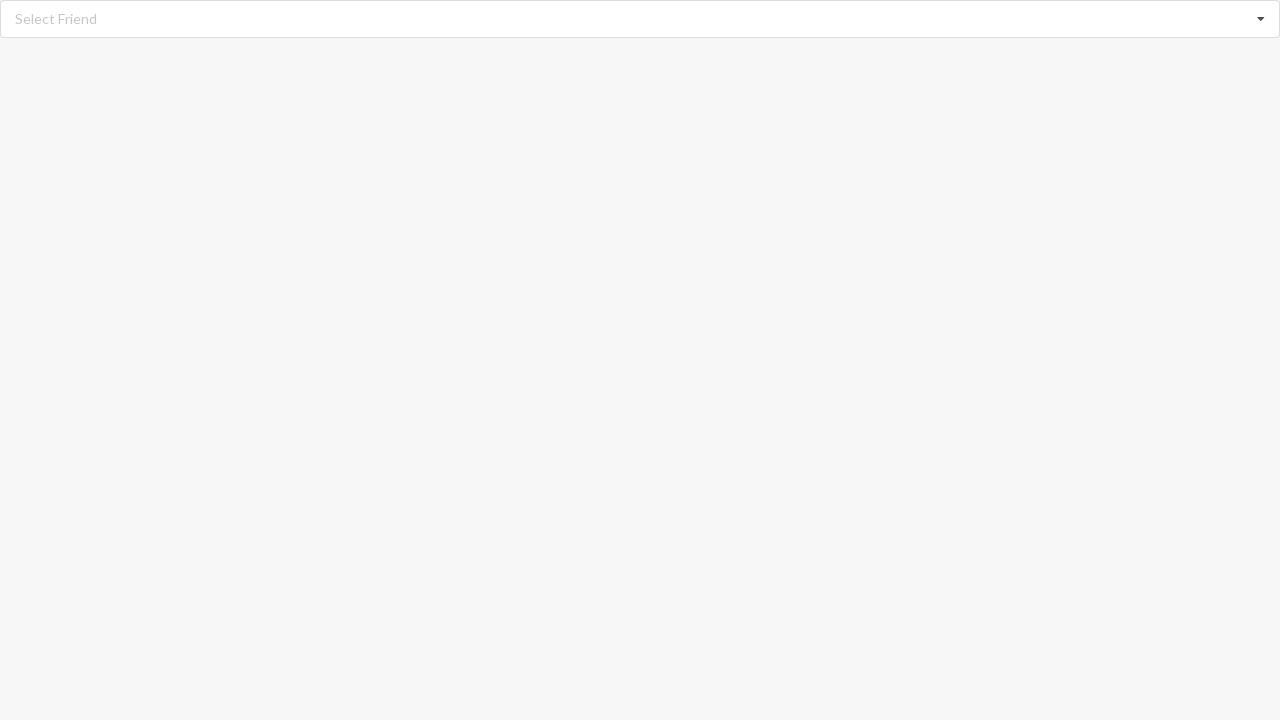

Navigated to React Semantic UI dropdown example page
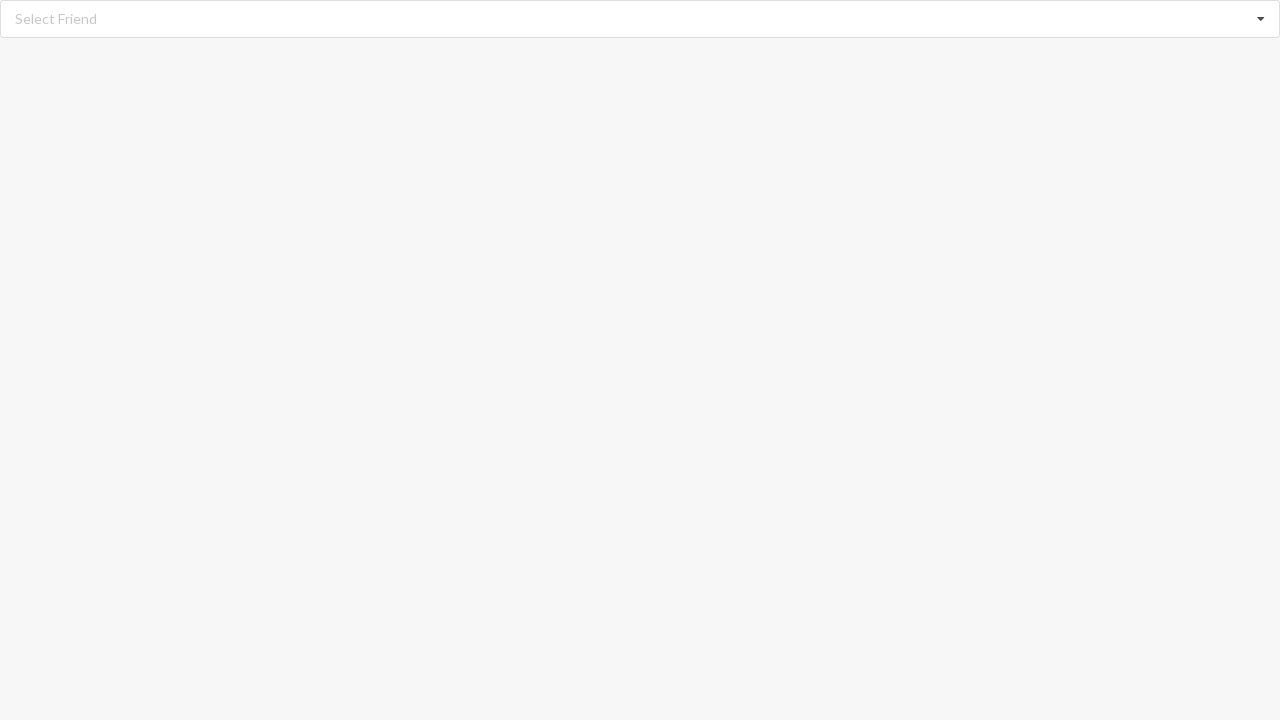

Clicked on the dropdown to open it at (640, 19) on div.ui.fluid.selection.dropdown
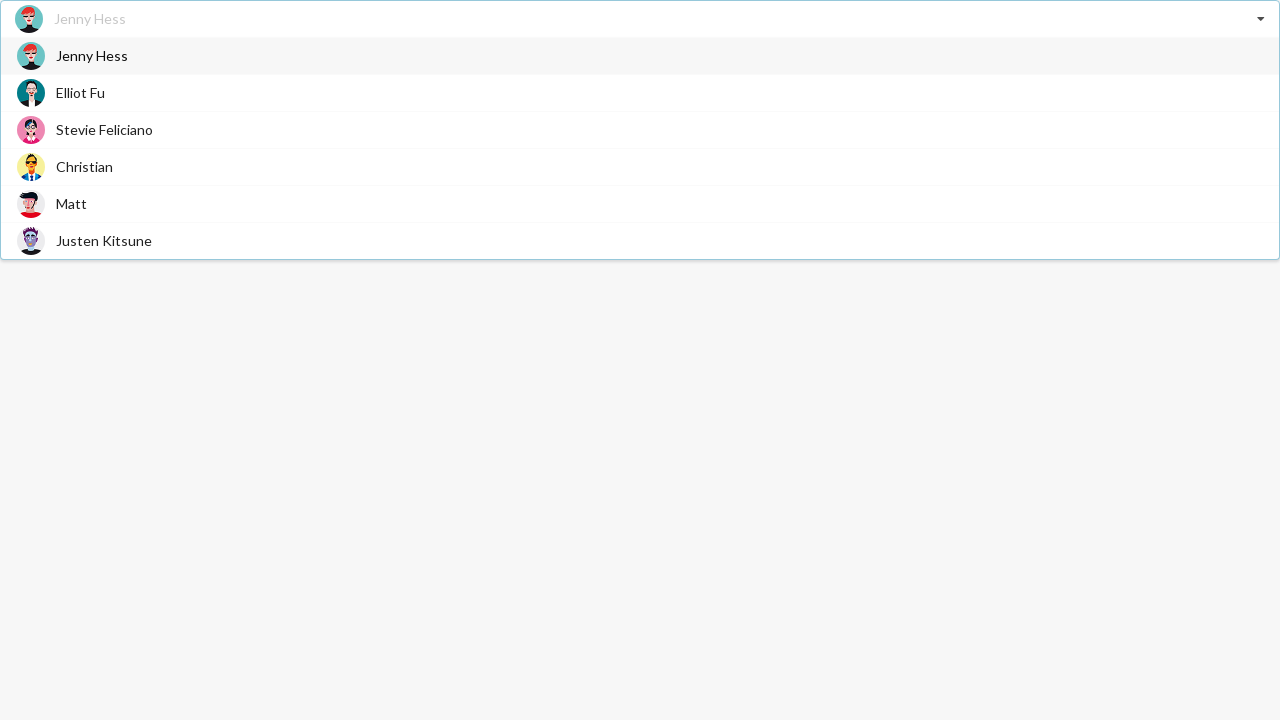

Dropdown menu items became visible
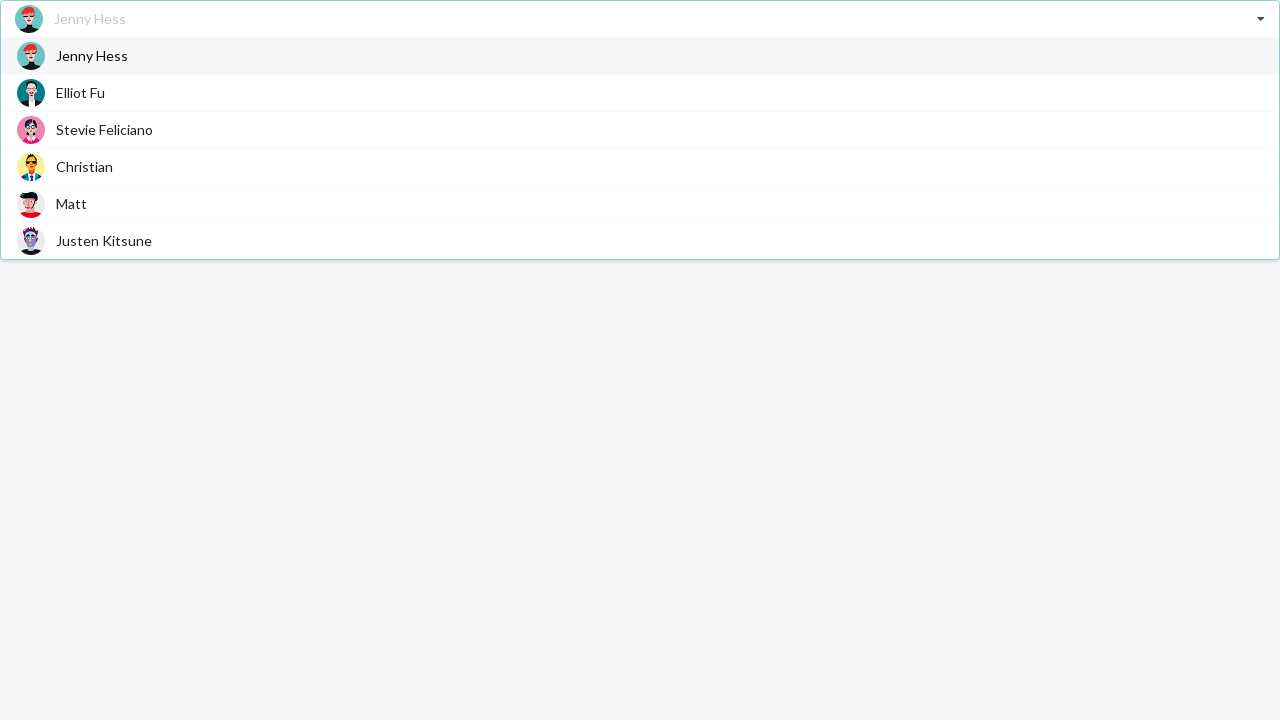

Selected 'Matt' from the dropdown options
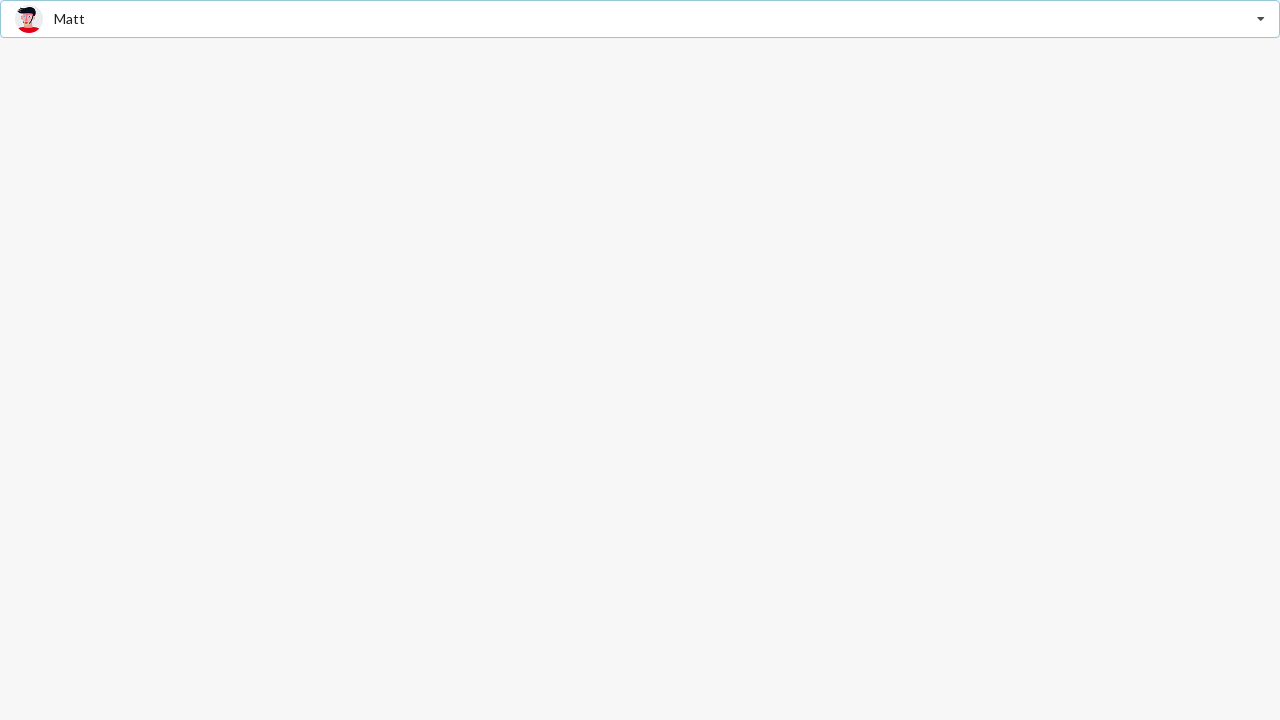

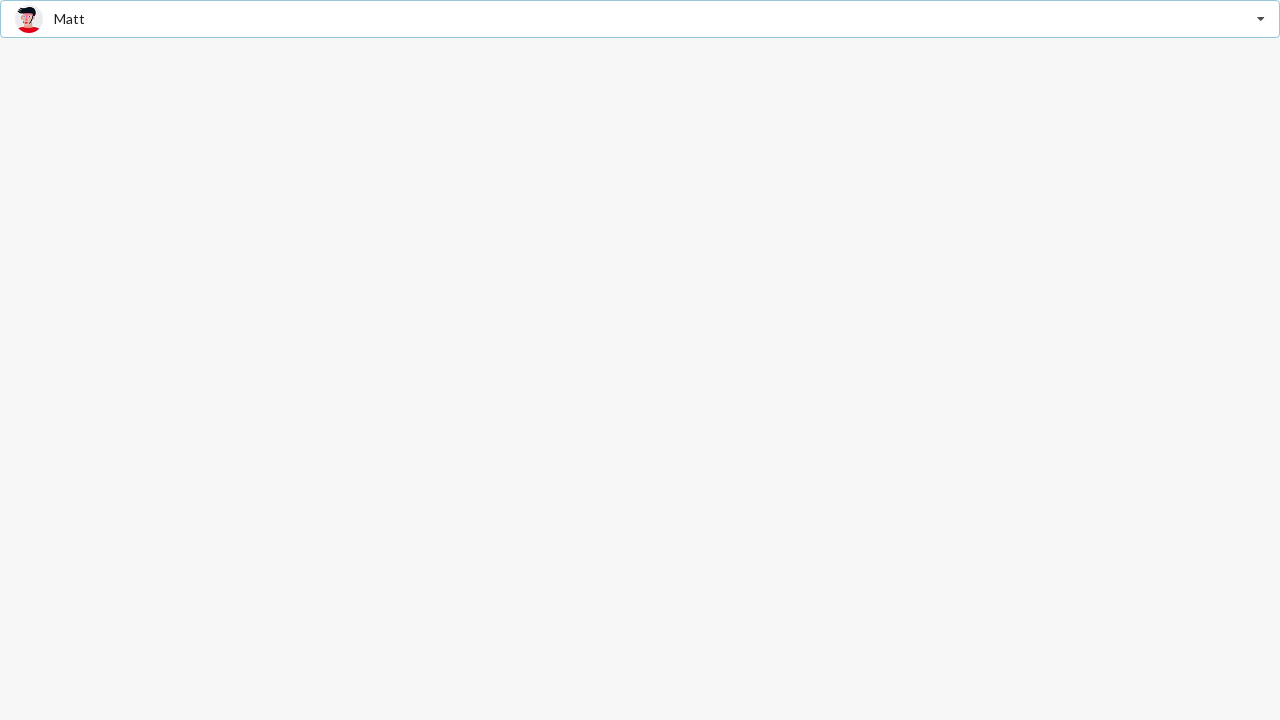